Tests drag and drop functionality on jQueryUI demo page by switching to an iframe and dragging an element from source to destination

Starting URL: https://jqueryui.com/droppable/

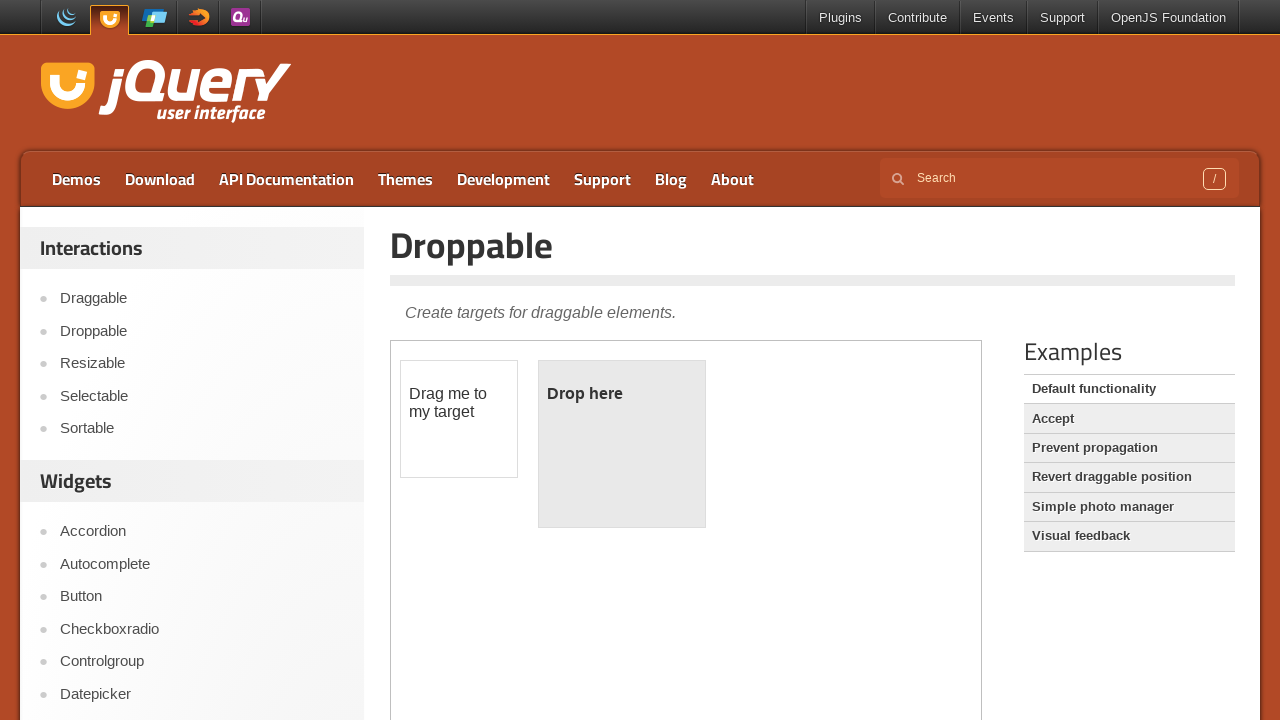

Navigated to jQueryUI droppable demo page
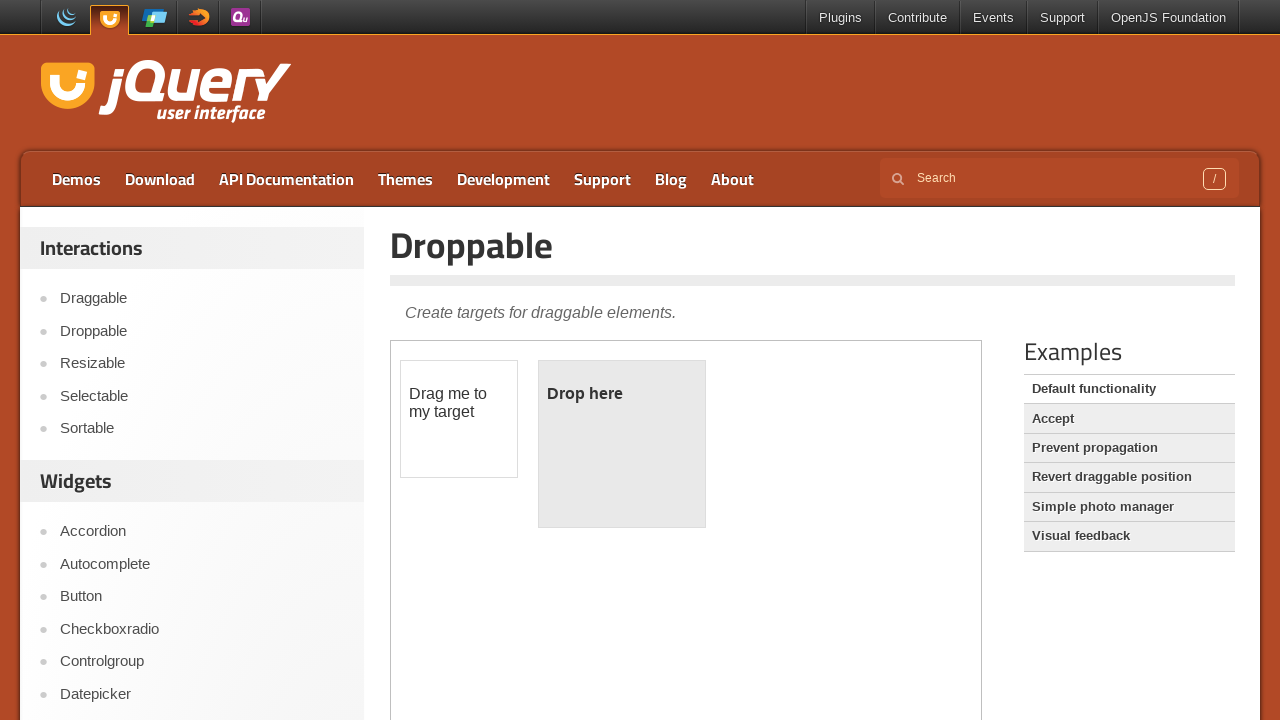

Located and switched context to demo iframe
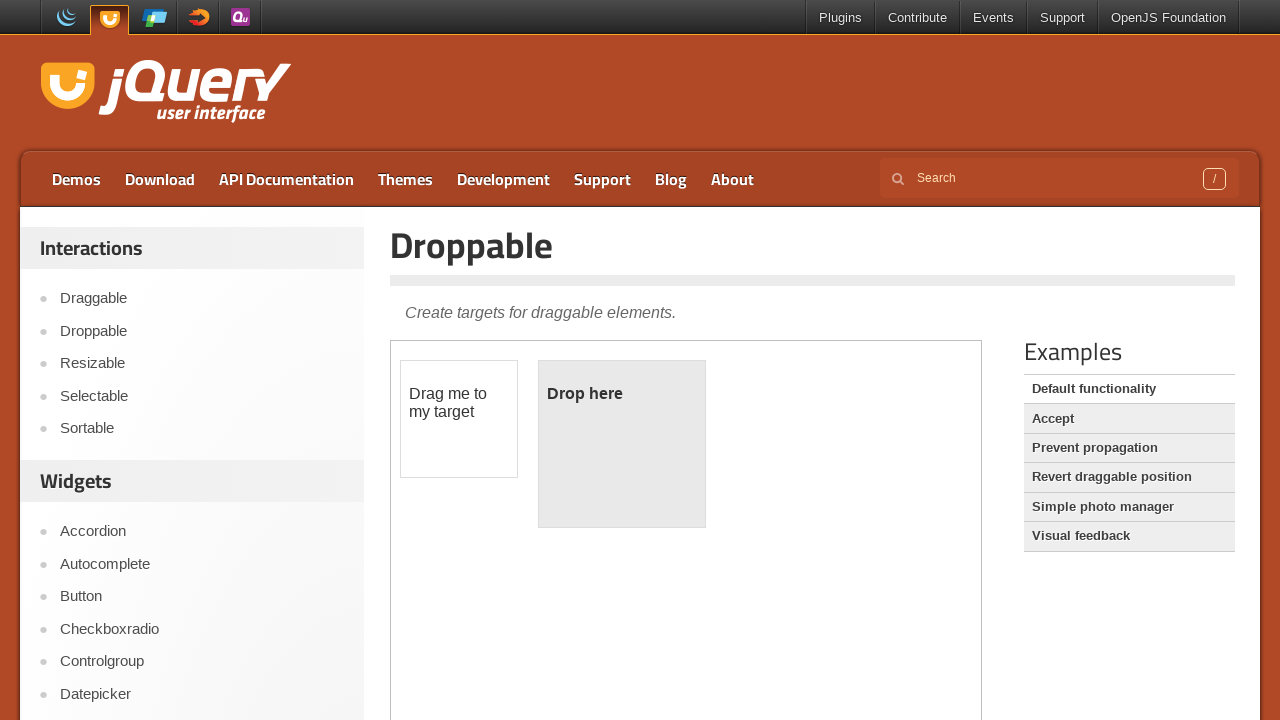

Located draggable source element within iframe
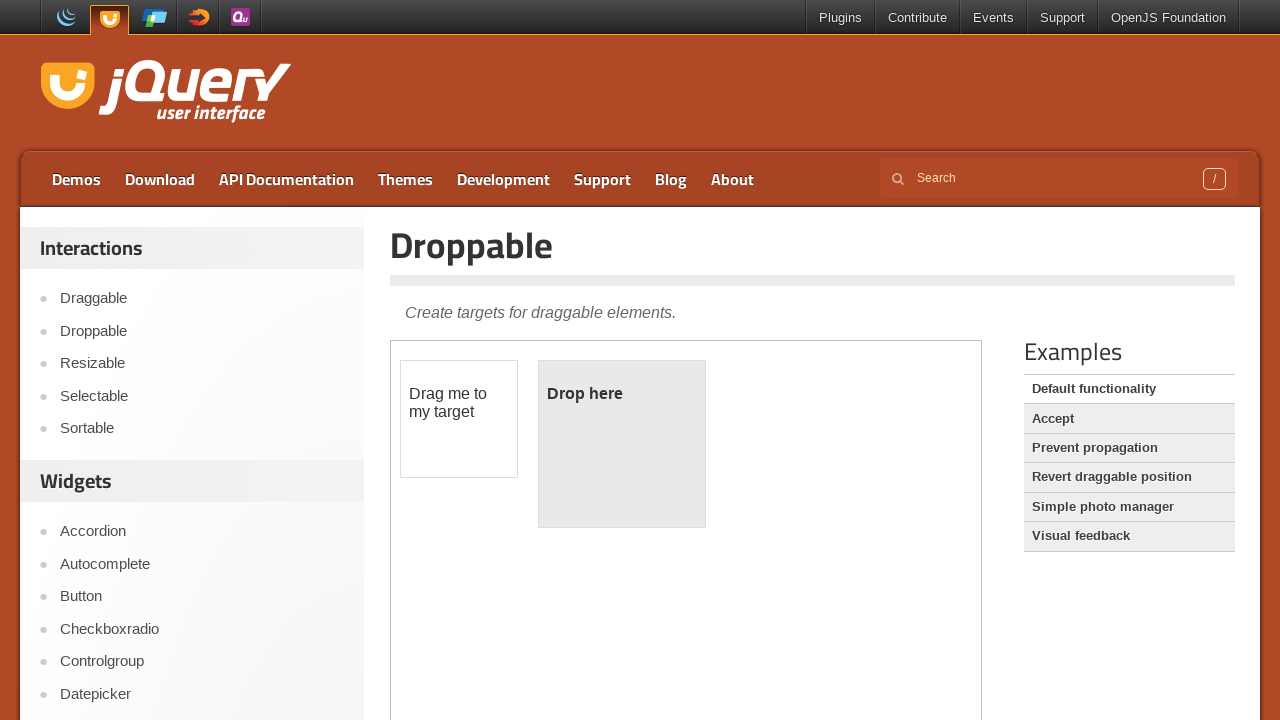

Located droppable destination element within iframe
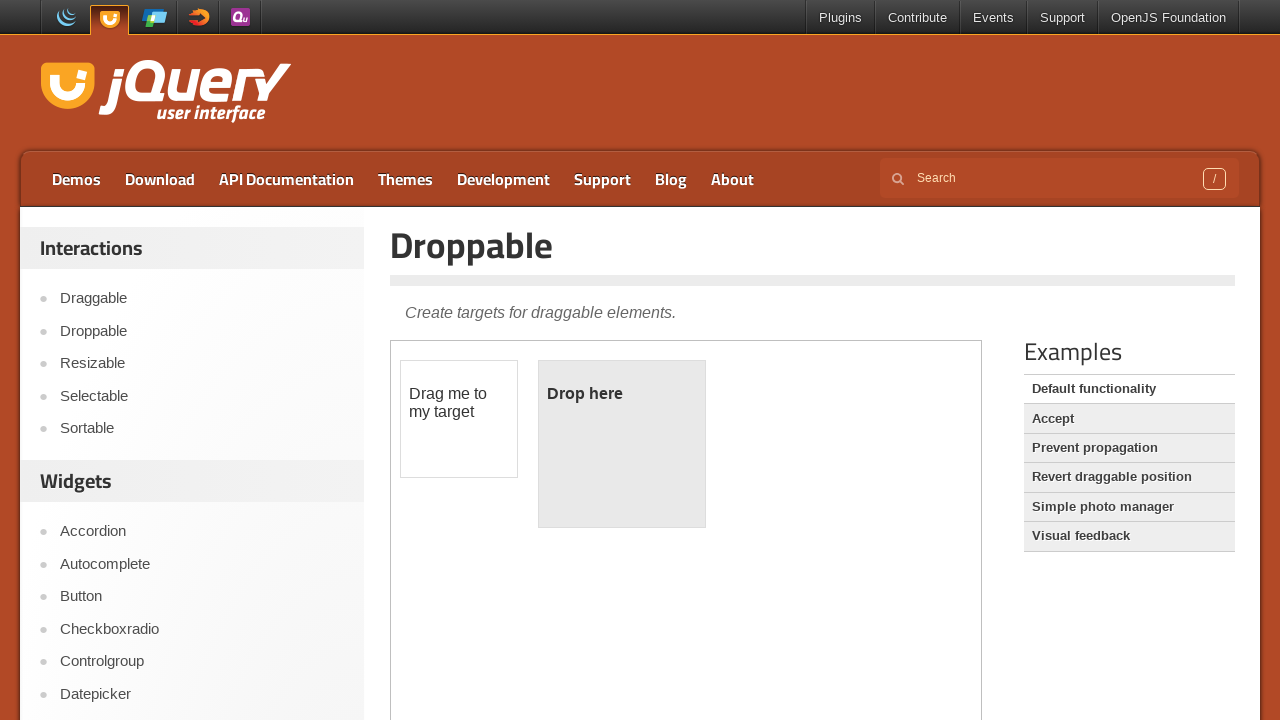

Performed drag and drop from source to destination element at (622, 444)
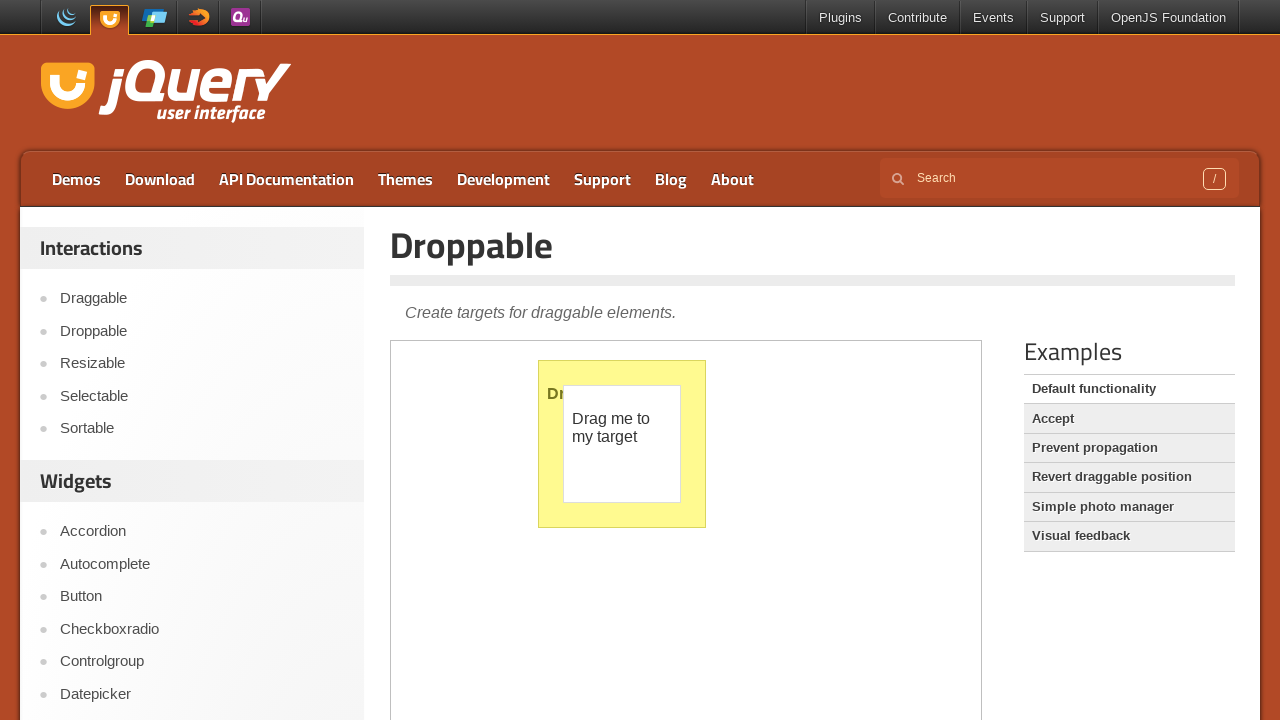

Waited 1 second to observe drag and drop result
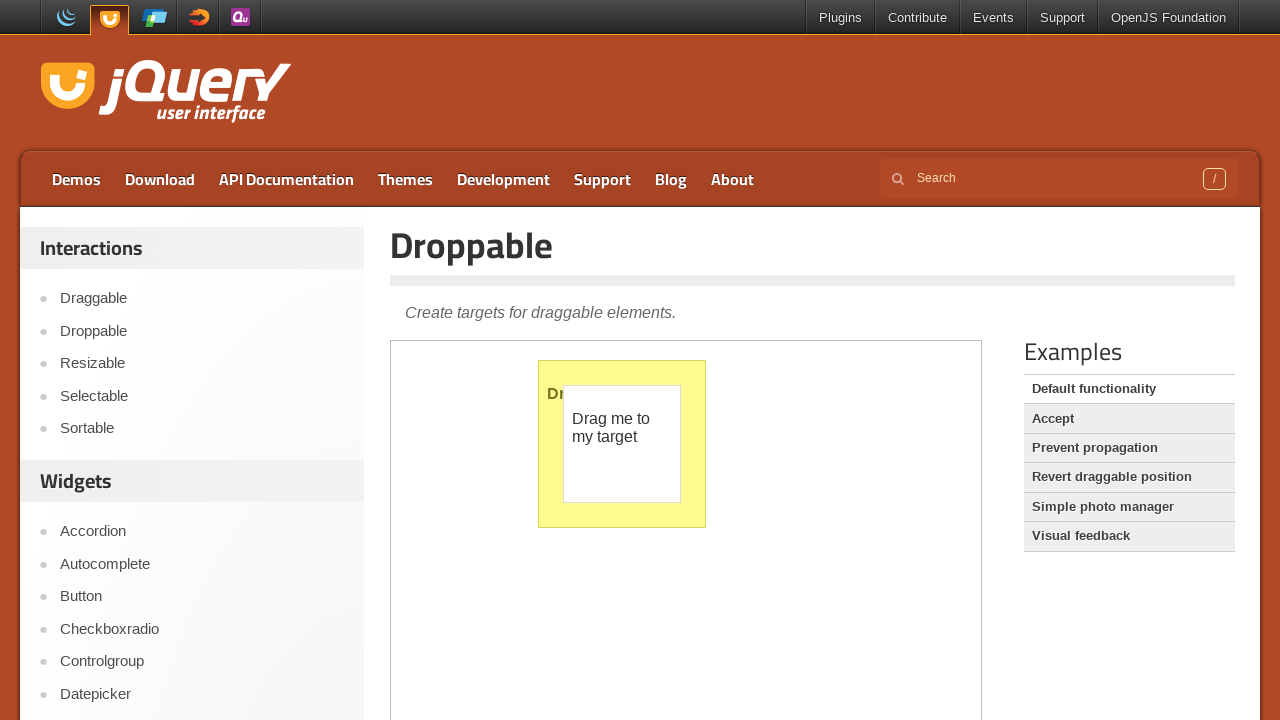

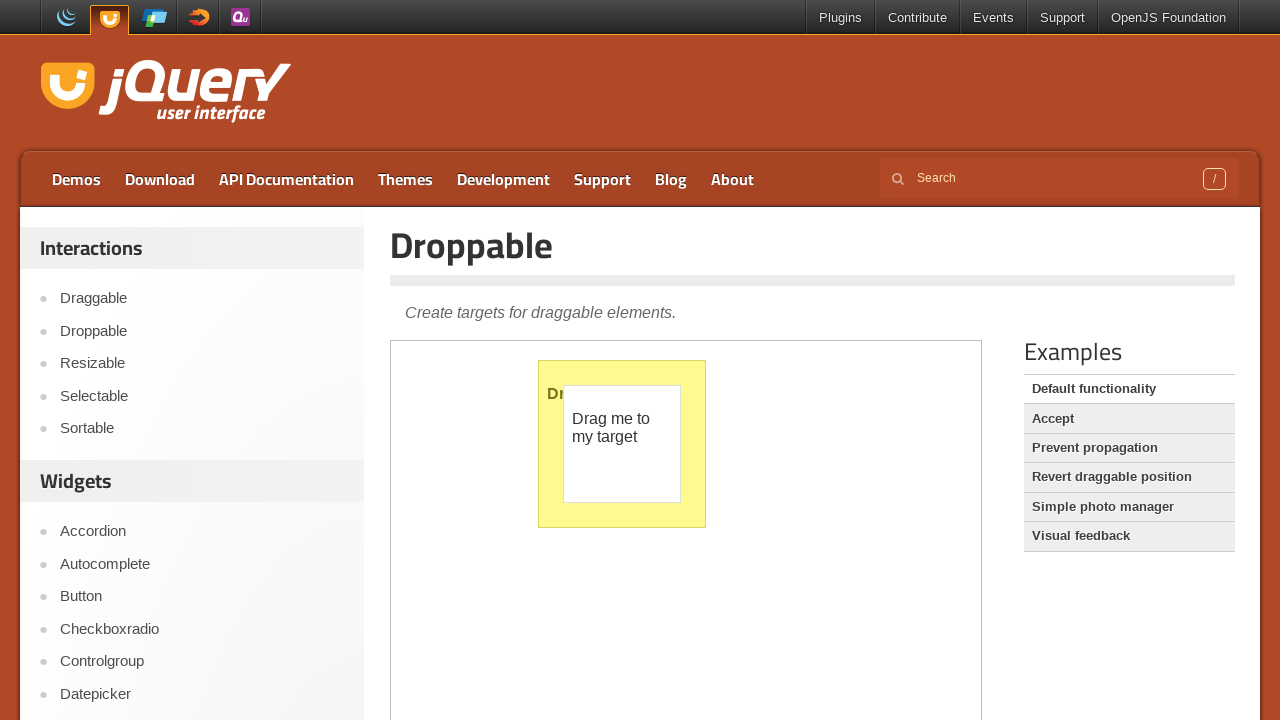